Tests handling a JavaScript confirmation dialog by clicking a button, switching to the alert, verifying its text, and accepting it

Starting URL: https://v1.training-support.net/selenium/javascript-alerts

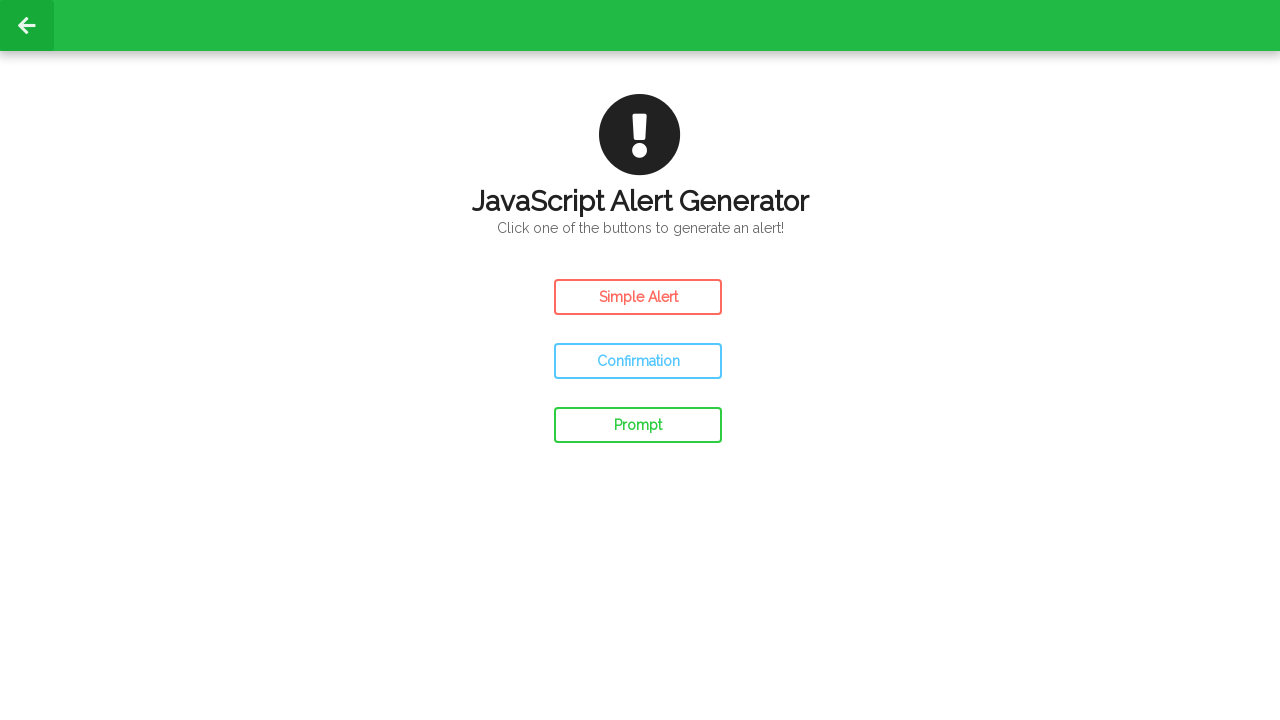

Navigated to JavaScript alerts training page
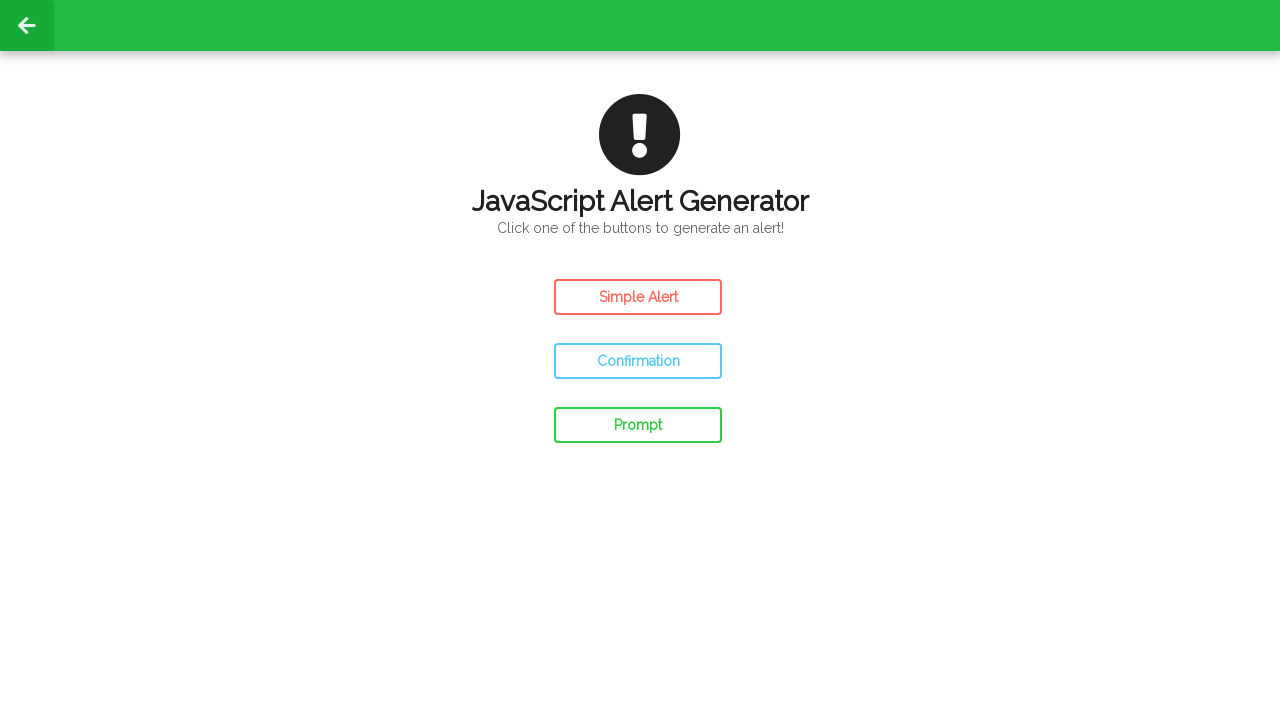

Clicked confirm button to trigger JavaScript confirmation dialog at (638, 361) on #confirm
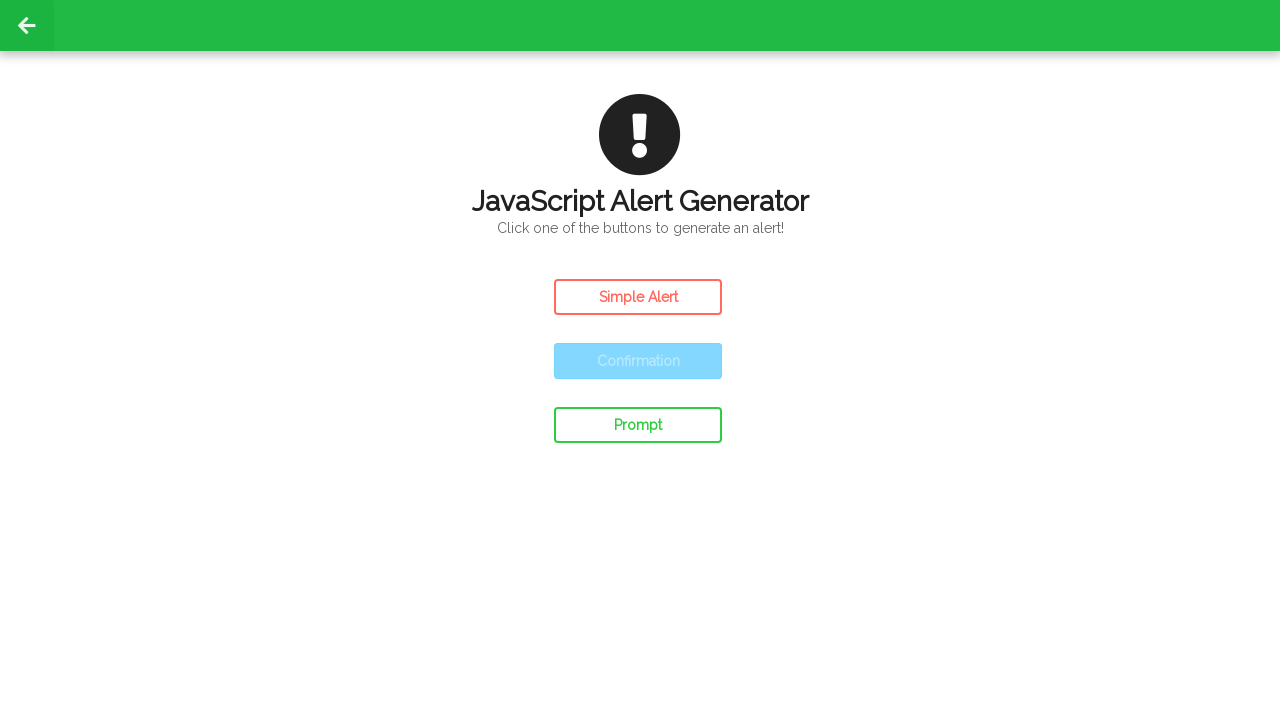

Set up dialog handler to accept confirmation
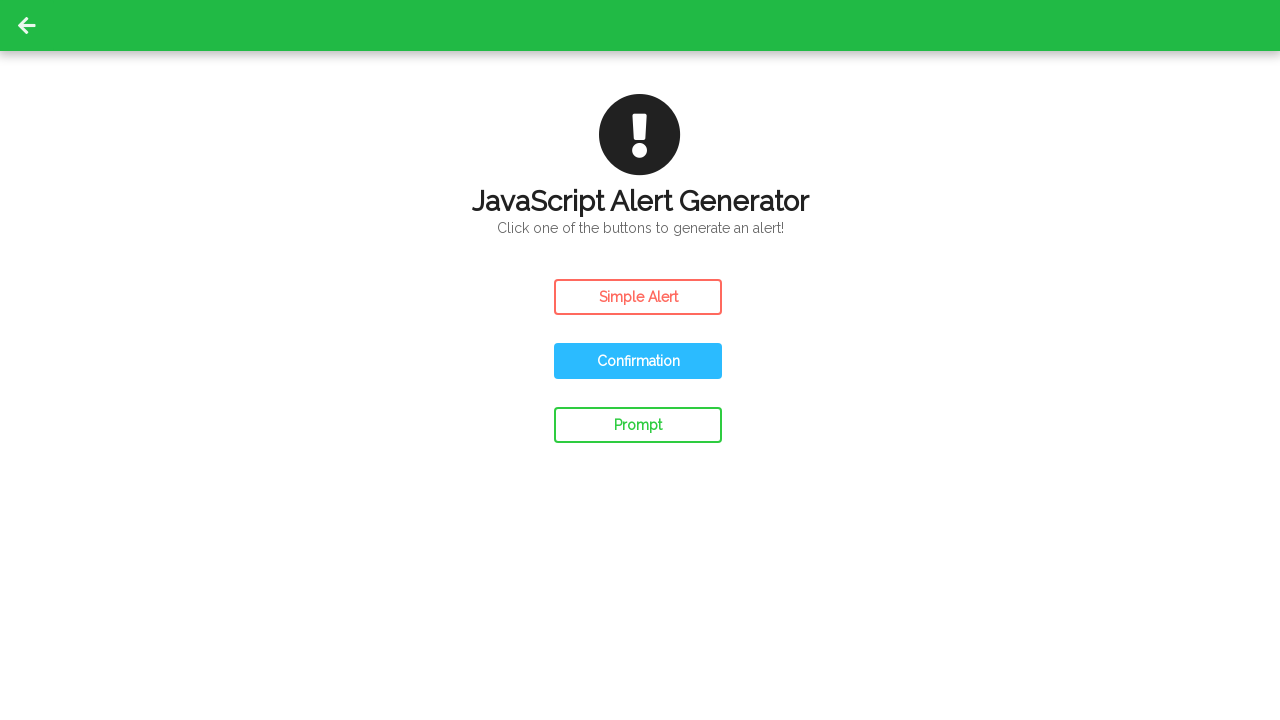

Waited for alert to be processed
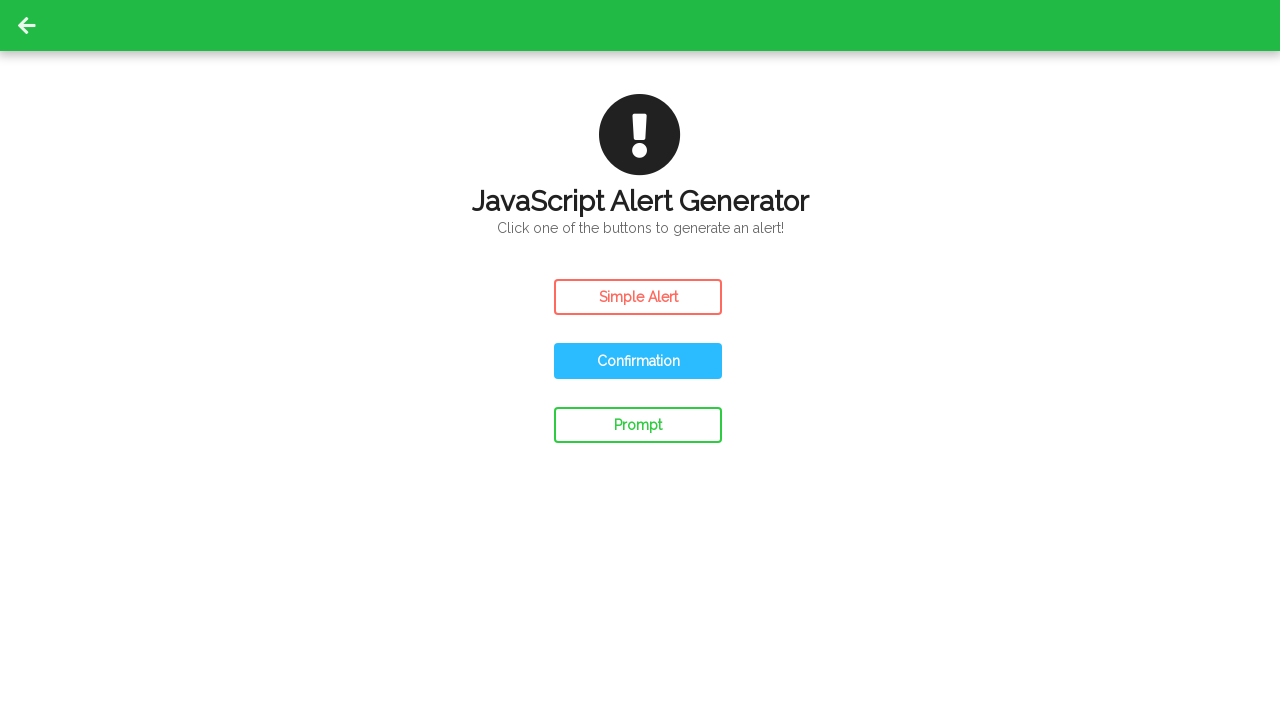

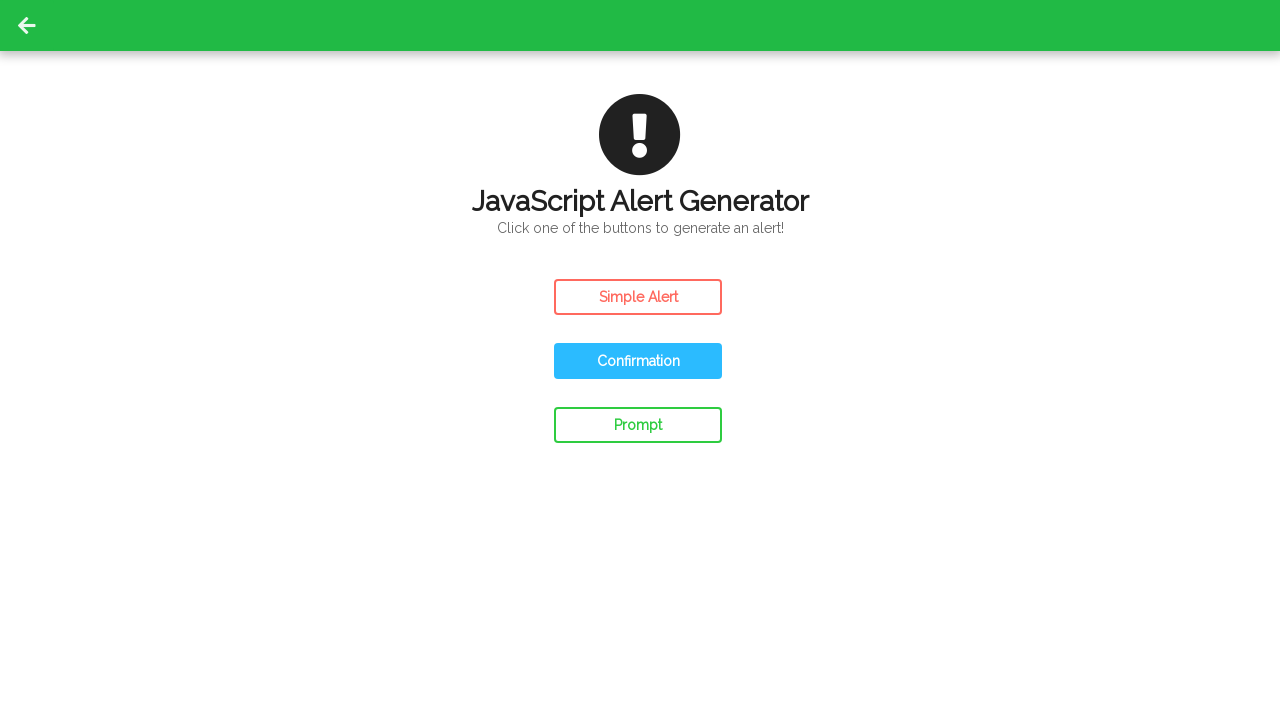